Tests clicking button four after verifying it is enabled

Starting URL: https://automationtesting.co.uk/buttons.html

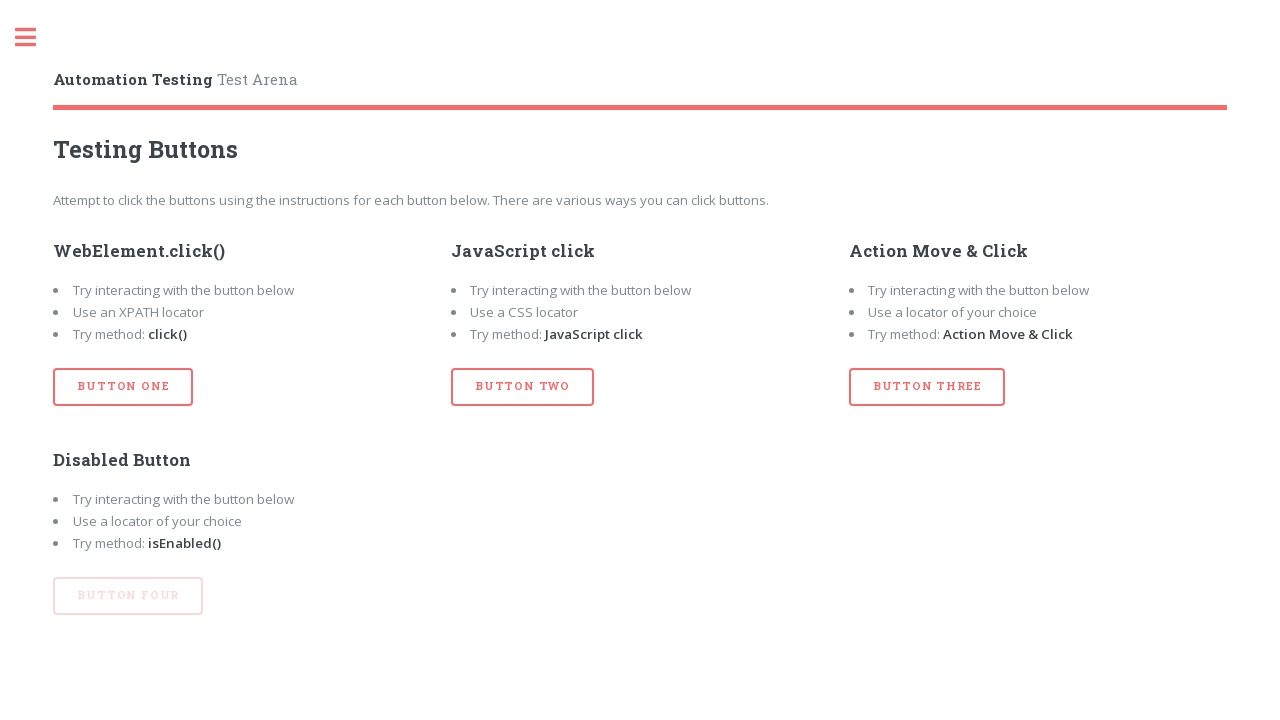

Navigated to buttons test page
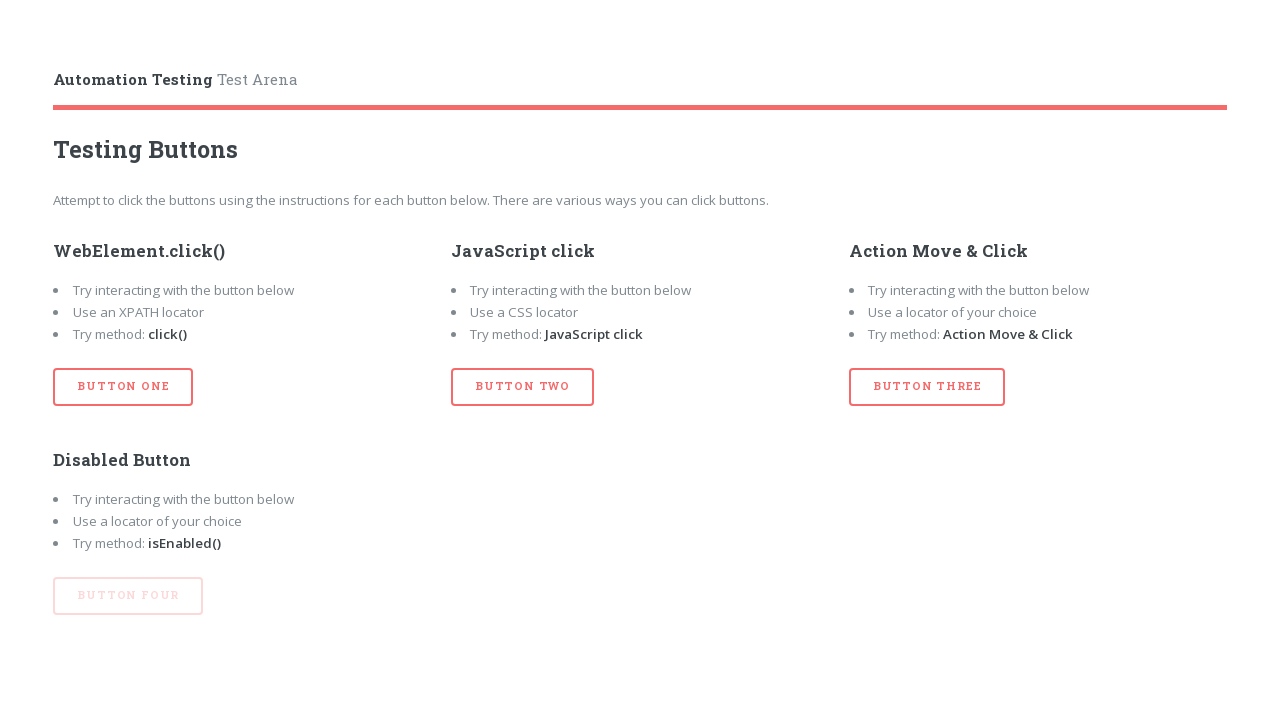

Located button four element
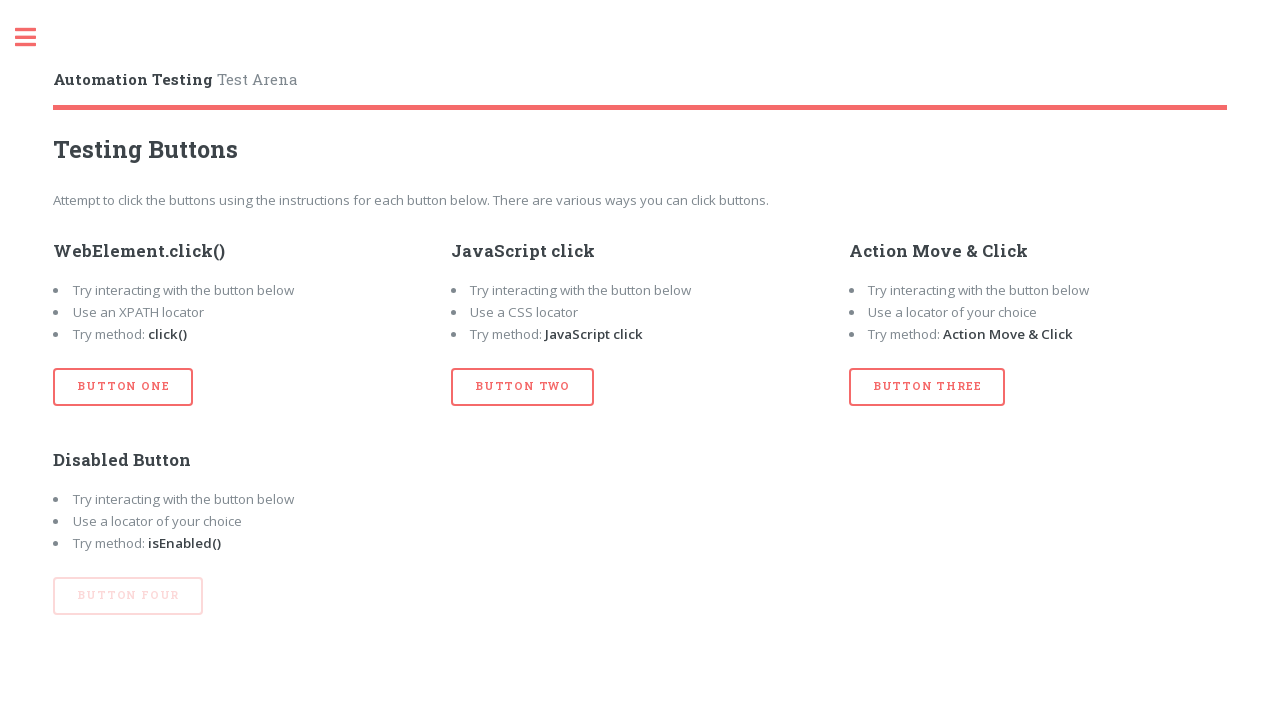

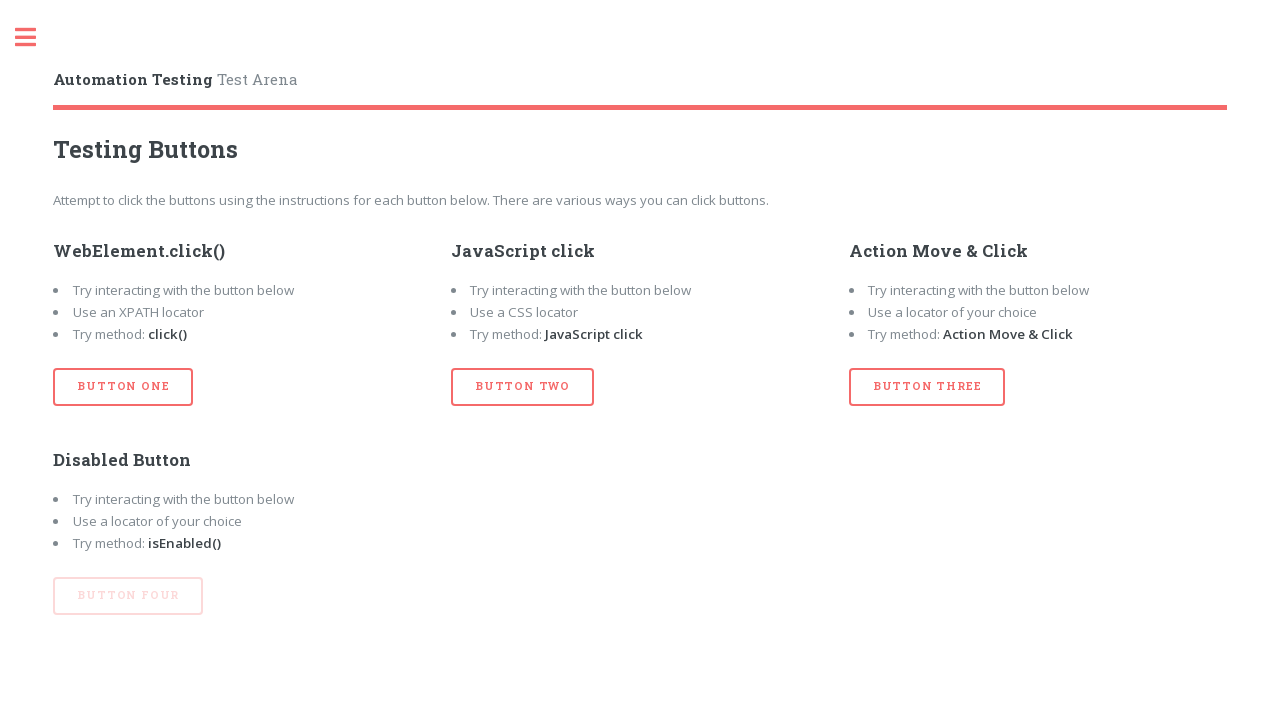